Tests a product landing page by verifying navigation links, clicking through various sections (Core, About, Features), and submitting a contact form

Starting URL: https://anoop-111.github.io/product_landing/

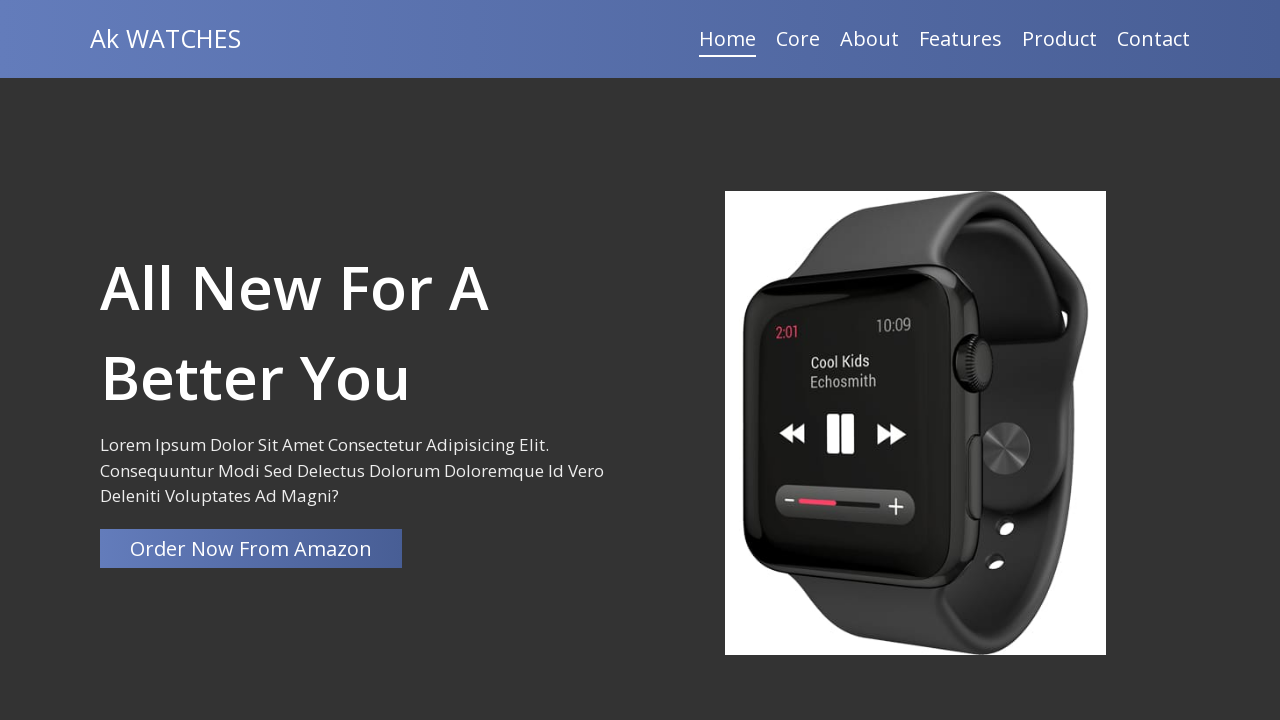

Clicked buy button on home page hero section at (251, 548) on xpath=/html/body/section[1]/div[1]/a/button
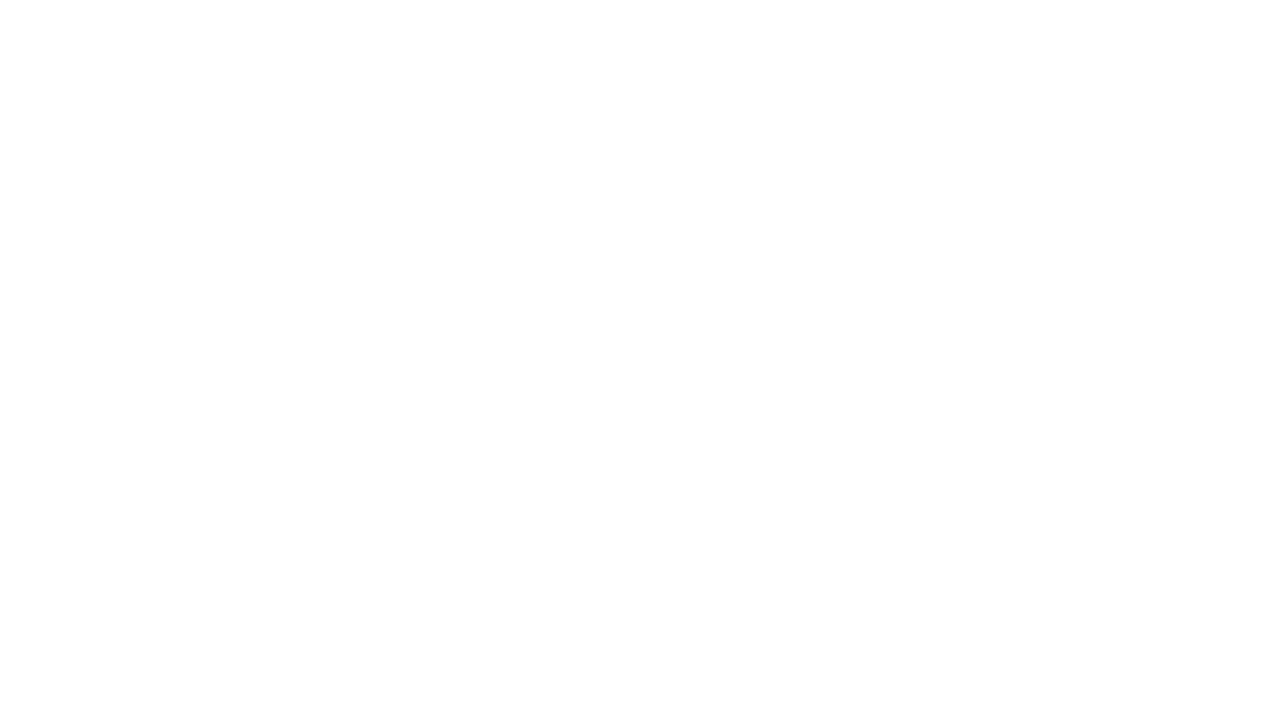

Navigated back to product landing page
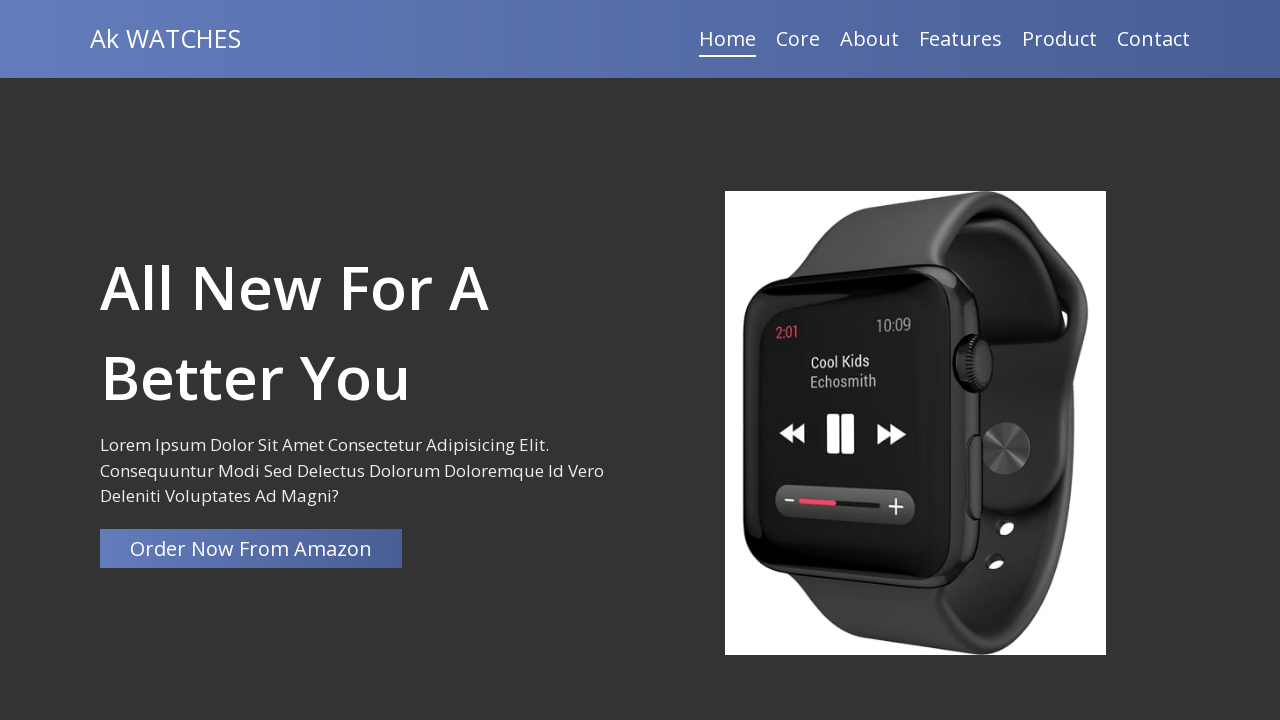

Clicked CORE navigation link at (798, 38) on xpath=/html/body/header/nav/ul/li[2]/a
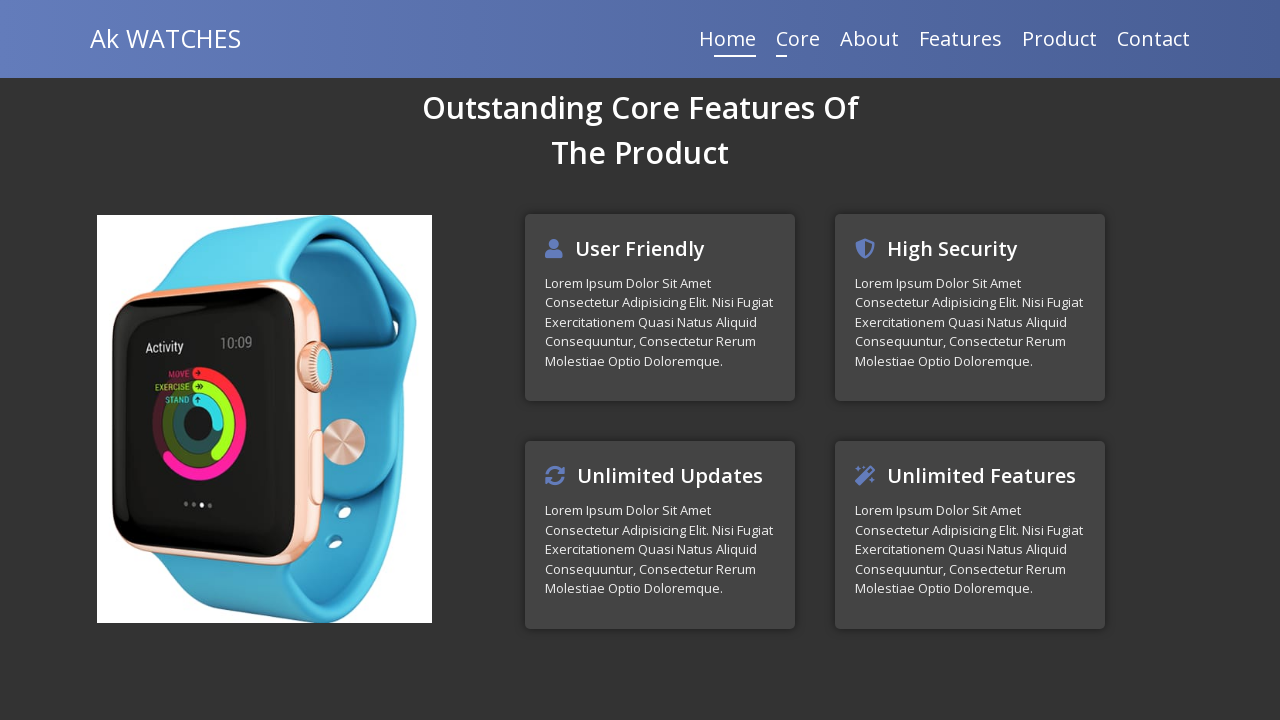

Clicked first core section item at (660, 307) on xpath=/html/body/section[2]/div/div[2]/div[1]
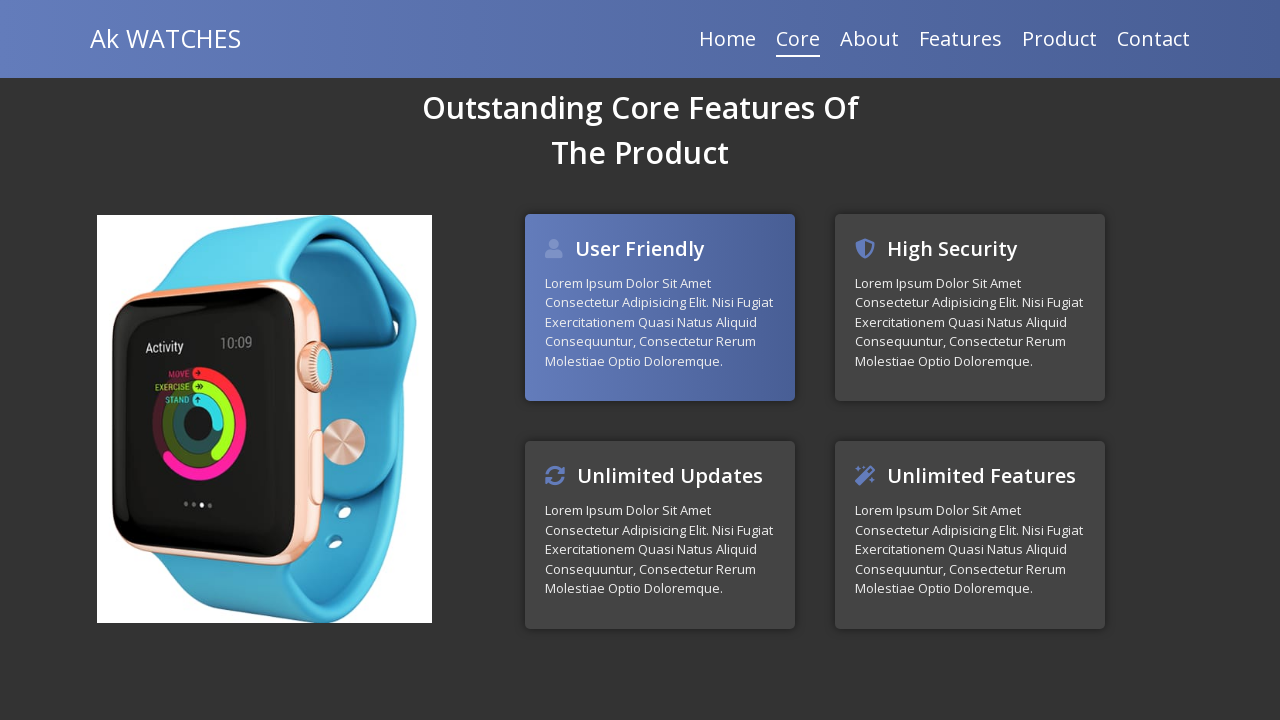

Clicked second core section item at (970, 307) on xpath=/html/body/section[2]/div/div[2]/div[2]
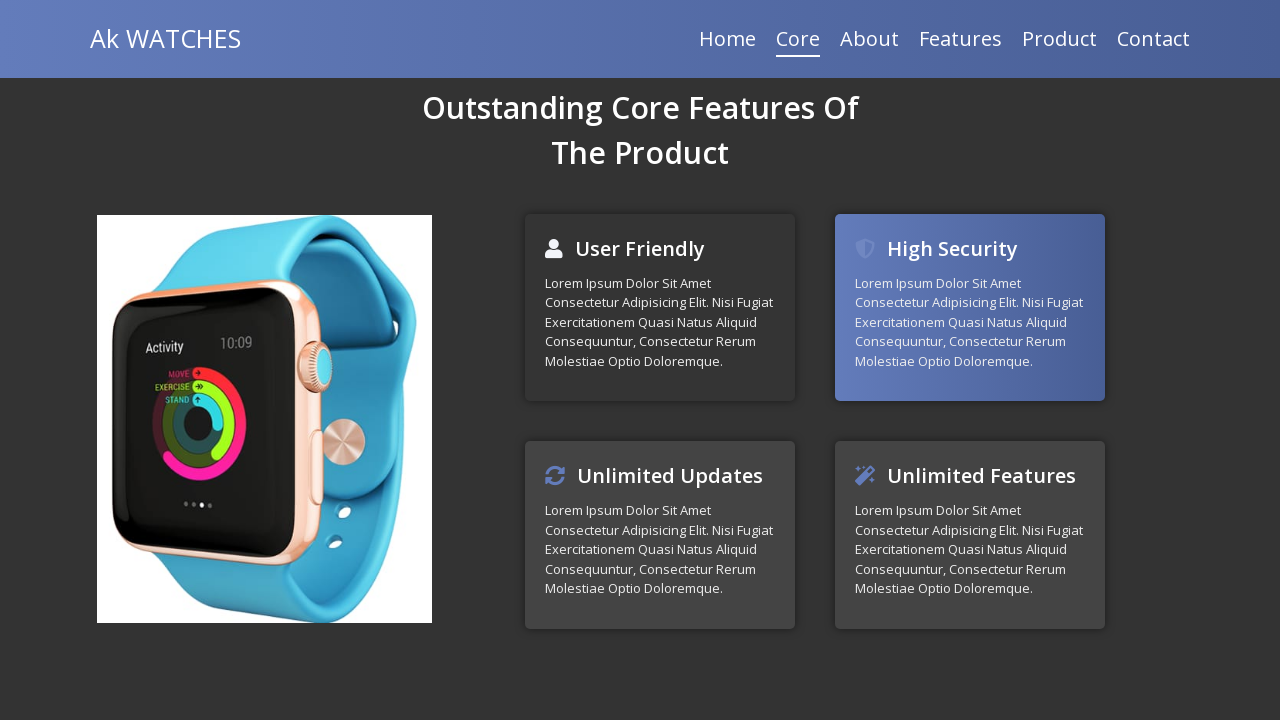

Clicked third core section item at (660, 535) on xpath=/html/body/section[2]/div/div[2]/div[3]
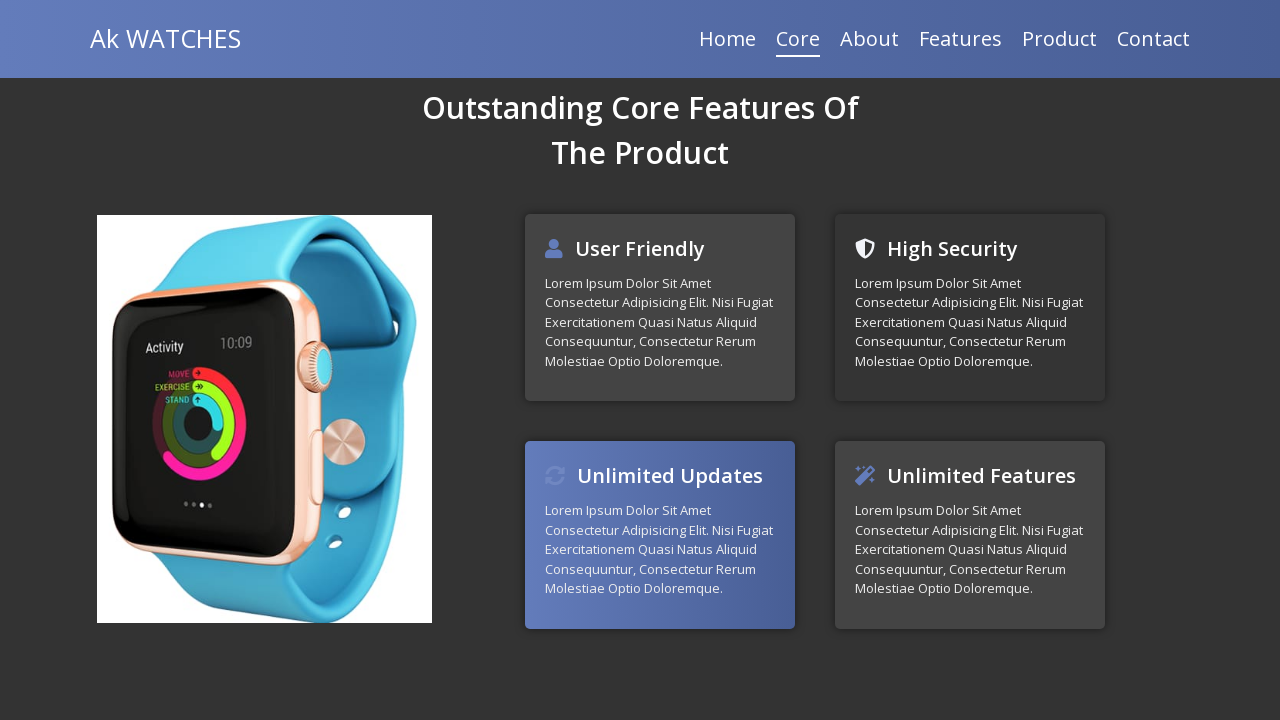

Clicked fourth core section item at (970, 535) on xpath=/html/body/section[2]/div/div[2]/div[4]
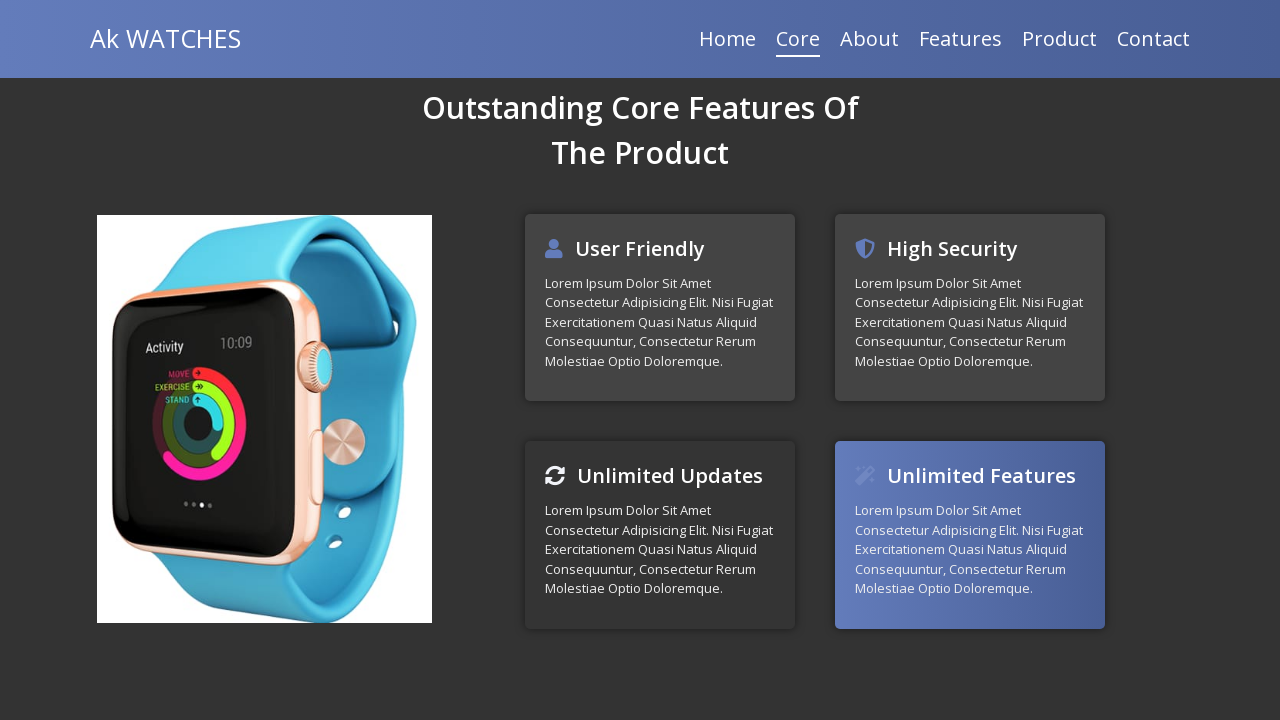

Clicked ABOUT navigation link at (870, 38) on xpath=/html/body/header/nav/ul/li[3]/a
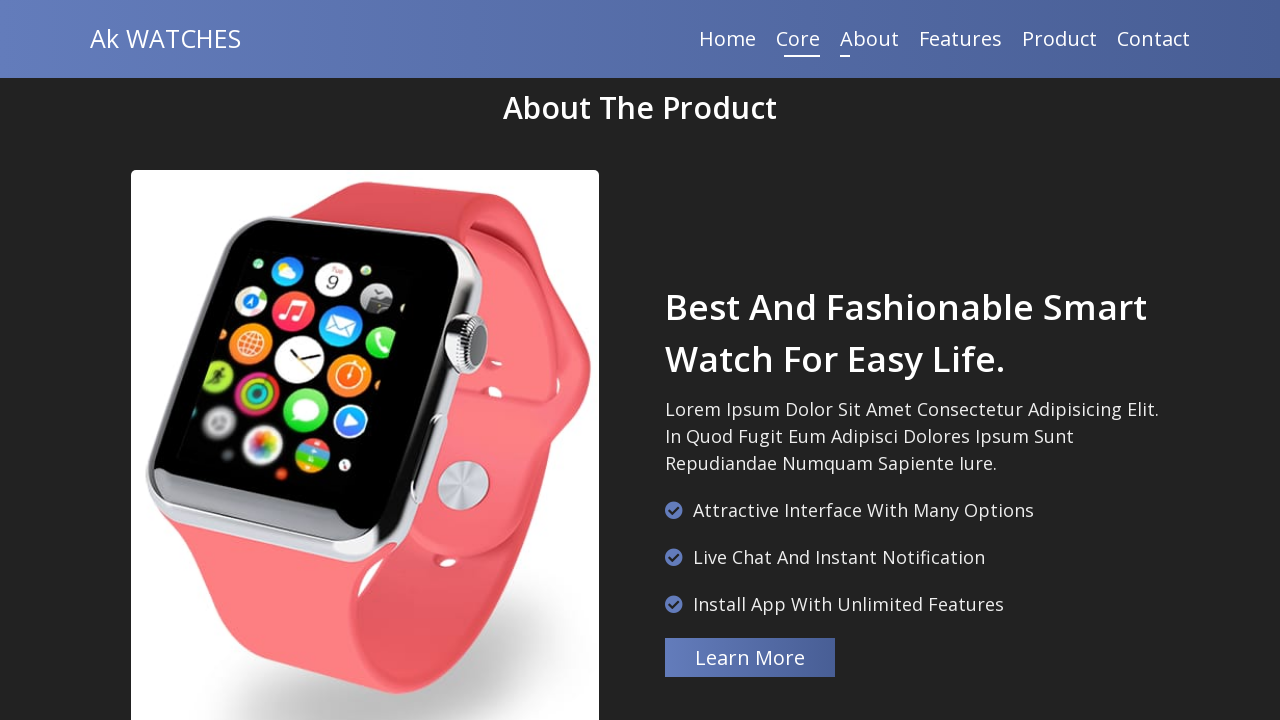

Clicked button in about section at (750, 657) on xpath=/html/body/section[3]/div/div[2]/a/button
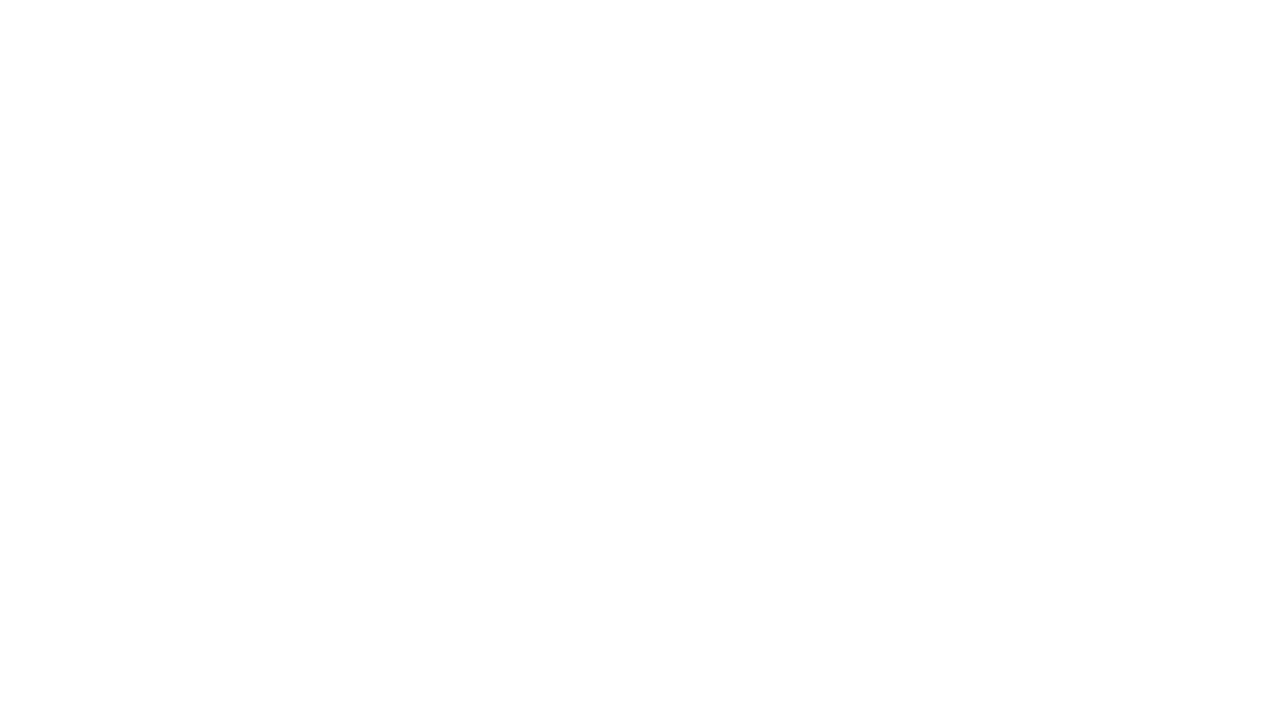

Navigated back from about section
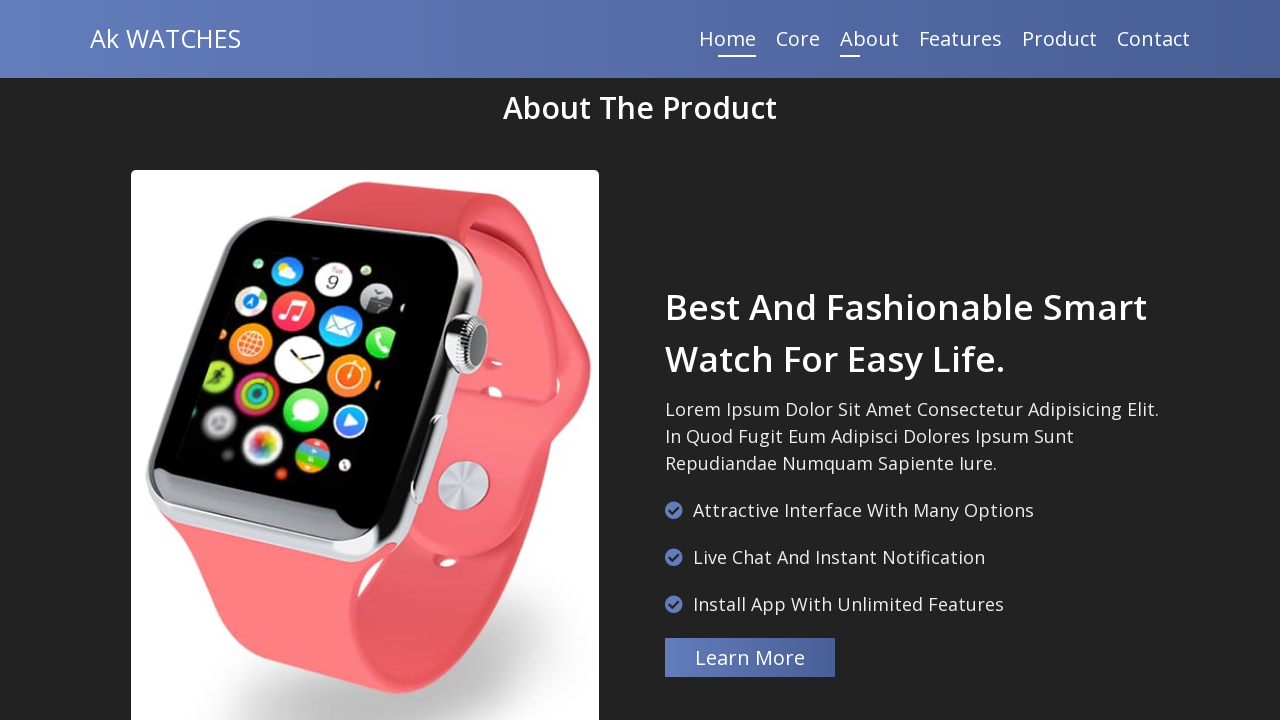

Clicked FEATURES navigation link at (961, 38) on xpath=/html/body/header/nav/ul/li[4]/a
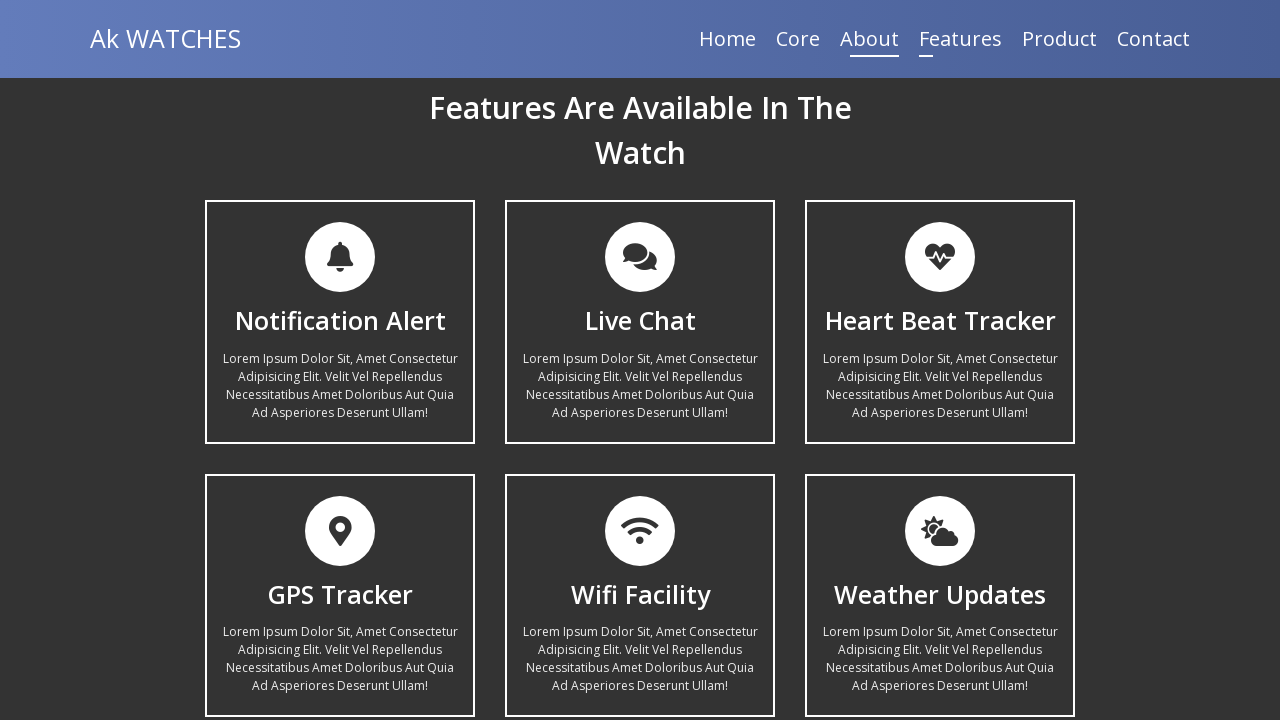

Clicked first feature item at (340, 322) on xpath=/html/body/section[4]/div/div[1]
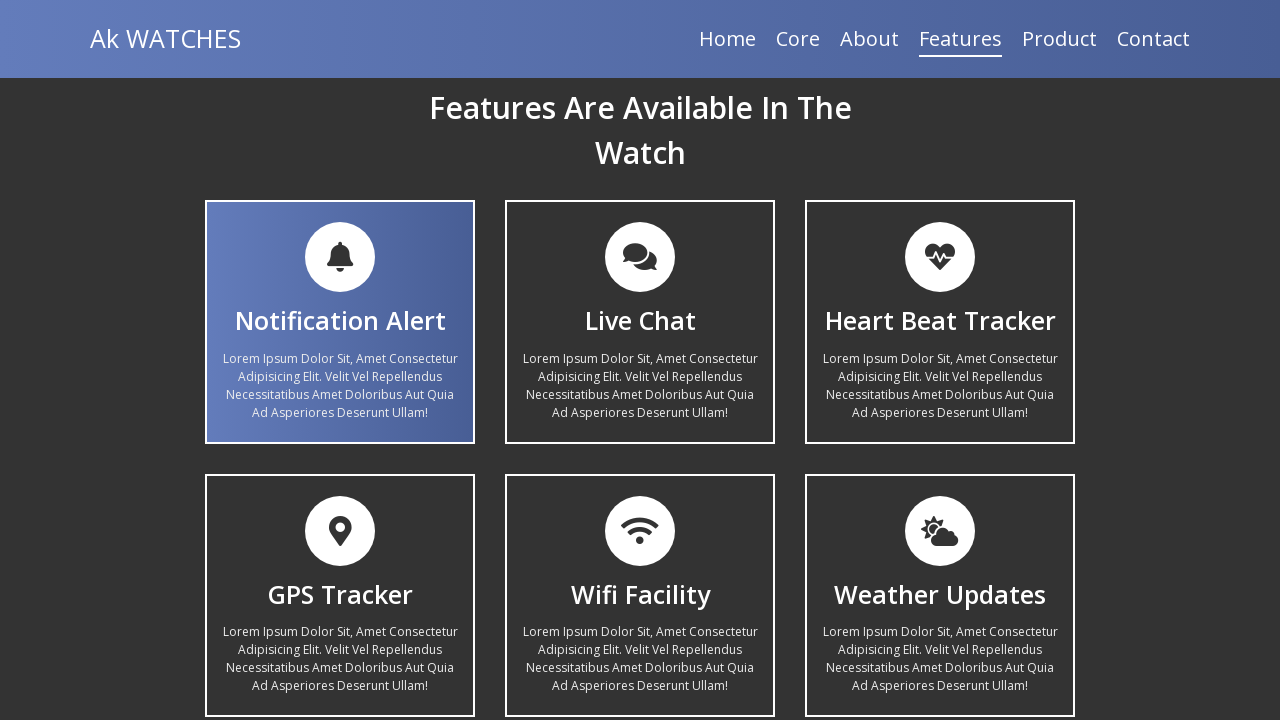

Clicked second feature item at (640, 322) on xpath=/html/body/section[4]/div/div[2]
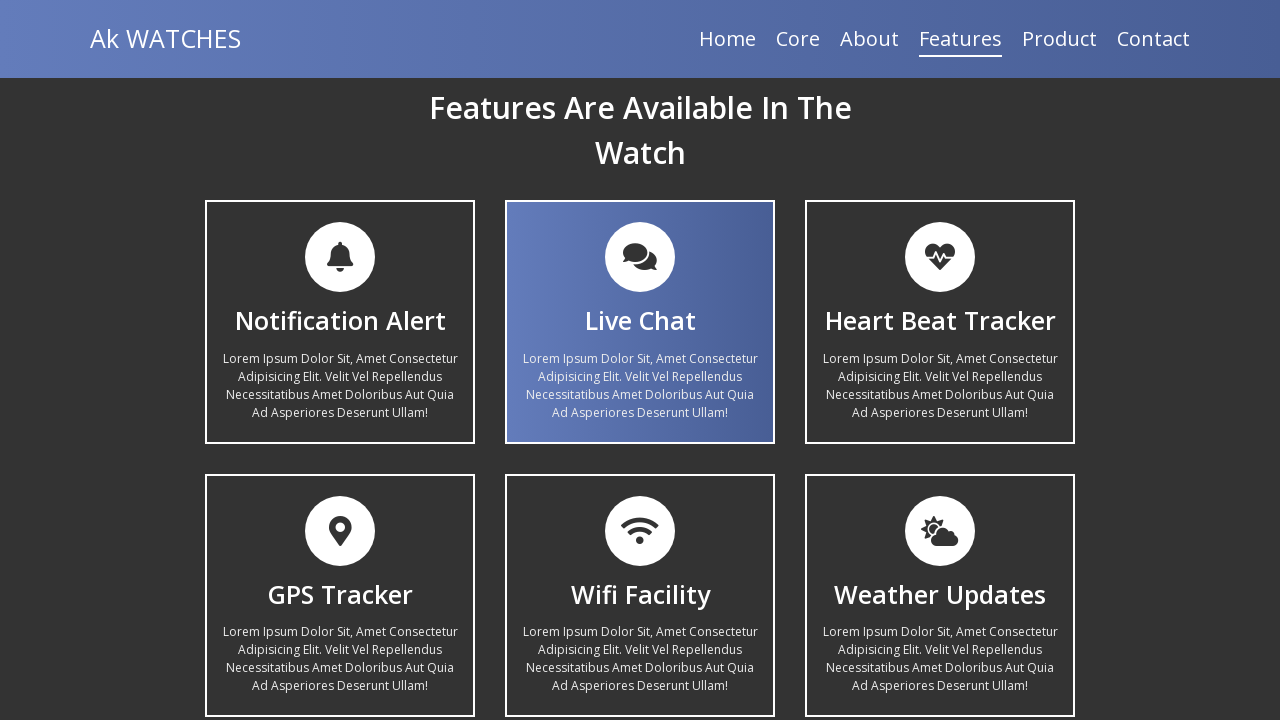

Clicked third feature item at (940, 322) on xpath=/html/body/section[4]/div/div[3]
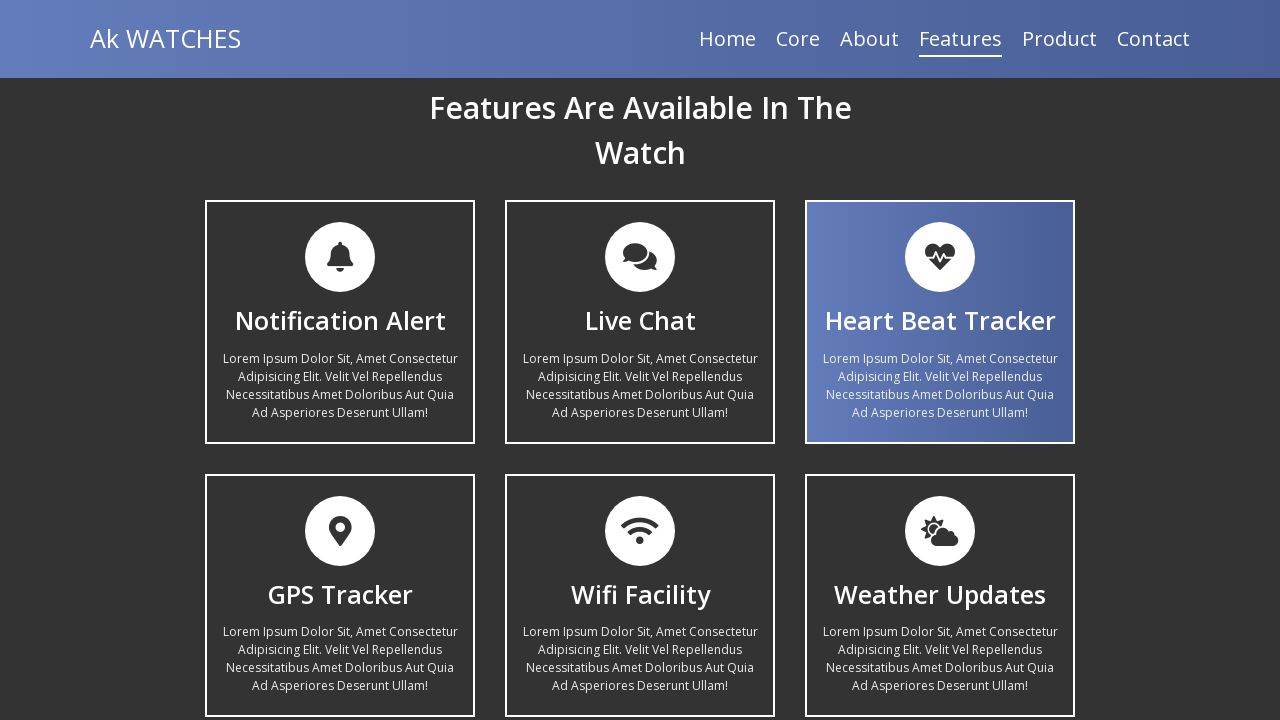

Clicked fourth feature item at (340, 596) on xpath=/html/body/section[4]/div/div[4]
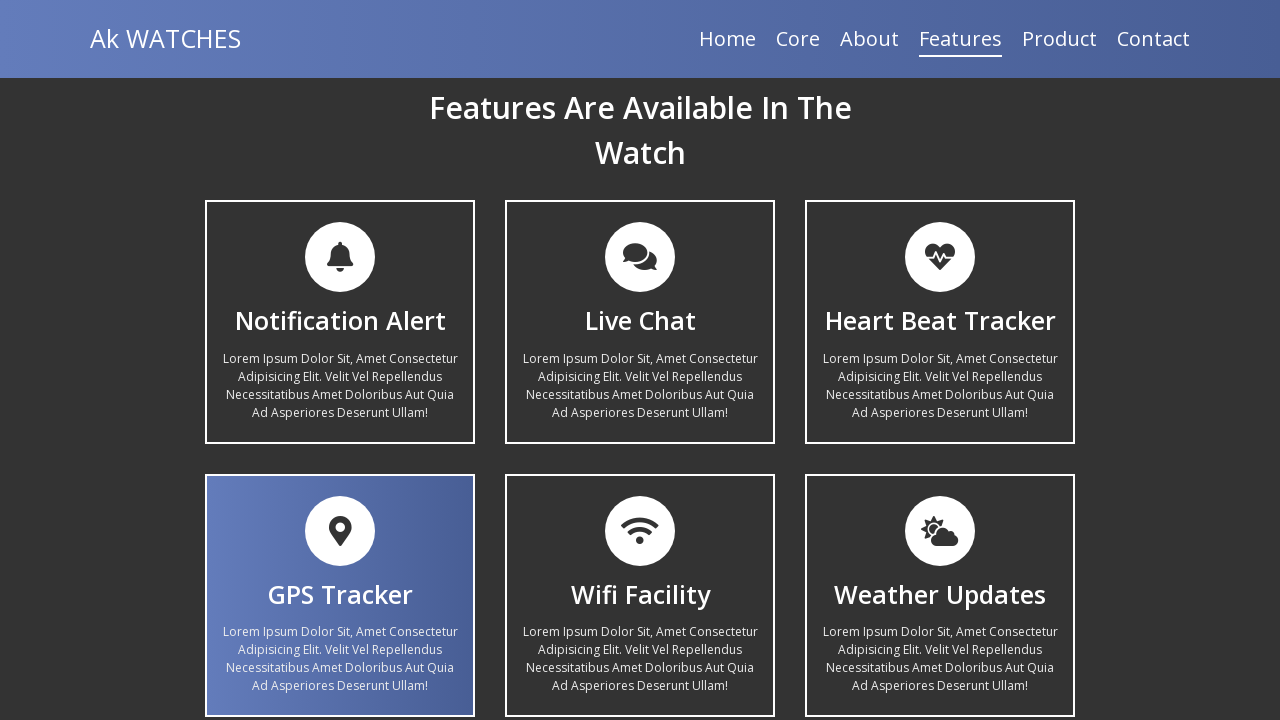

Clicked fifth feature item at (640, 596) on xpath=/html/body/section[4]/div/div[5]
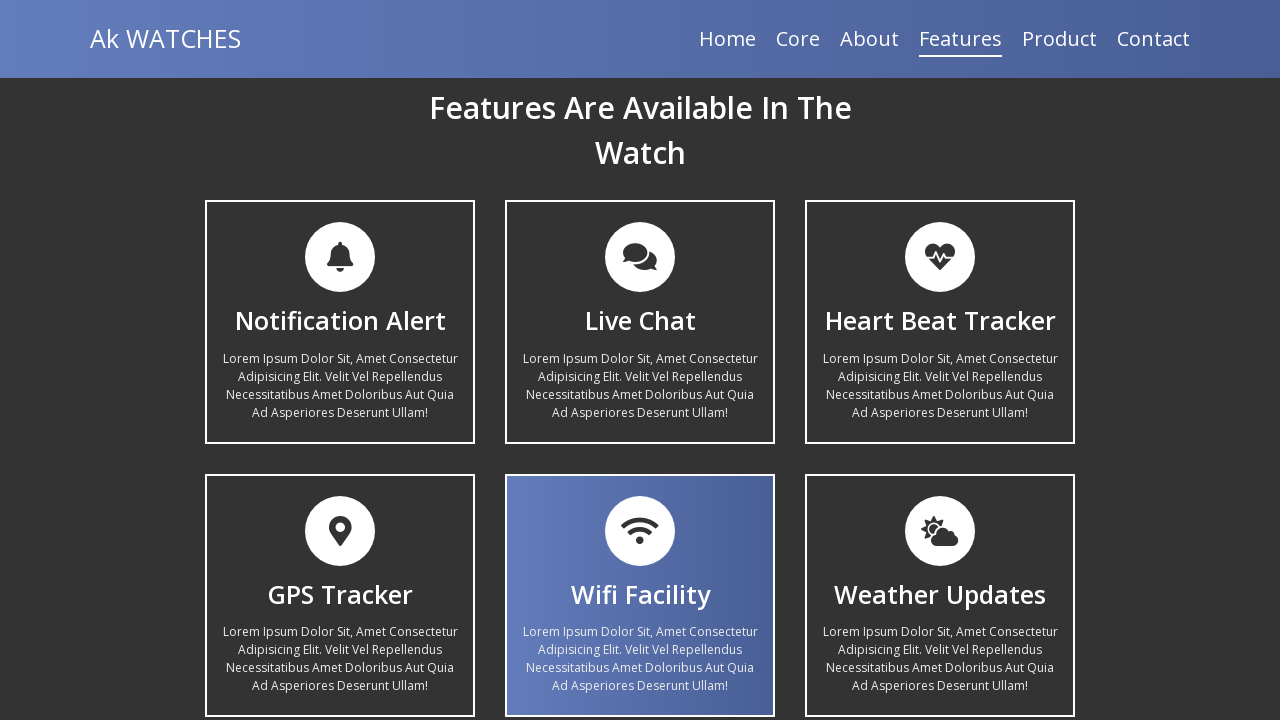

Clicked sixth feature item at (940, 596) on xpath=/html/body/section[4]/div/div[6]
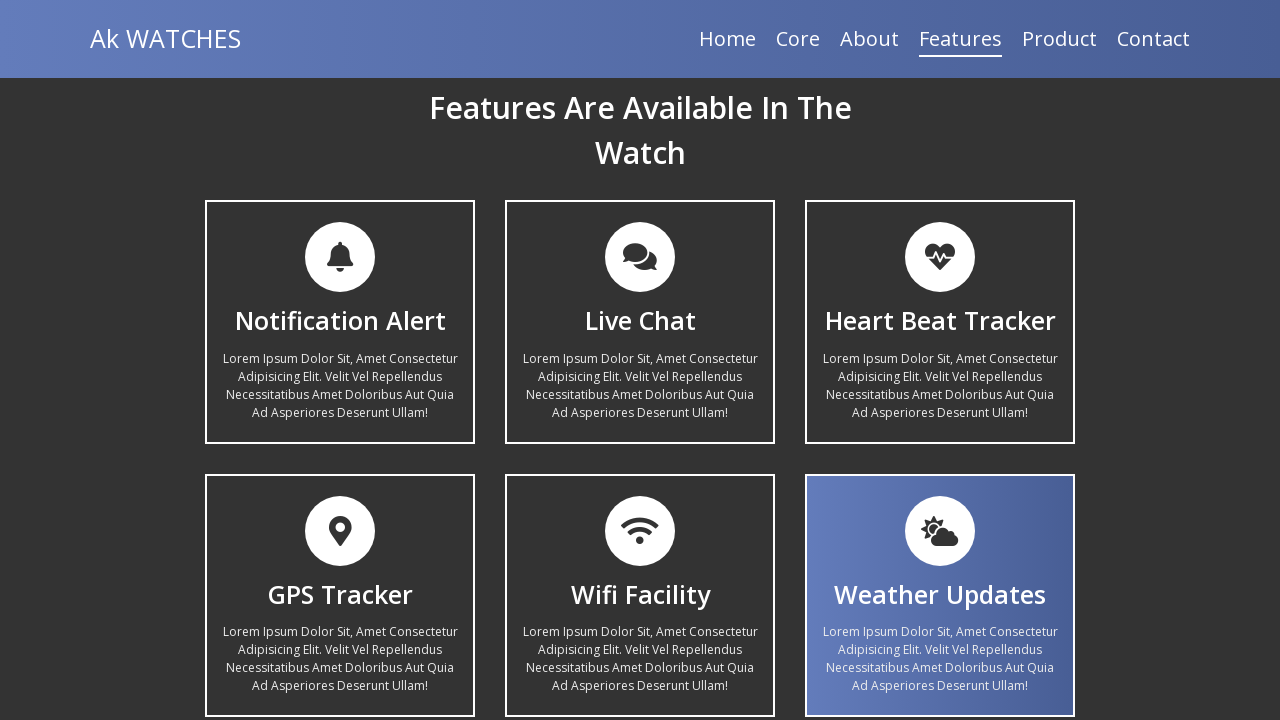

Clicked CONTACT navigation link at (1154, 38) on xpath=/html/body/header/nav/ul/li[6]/a
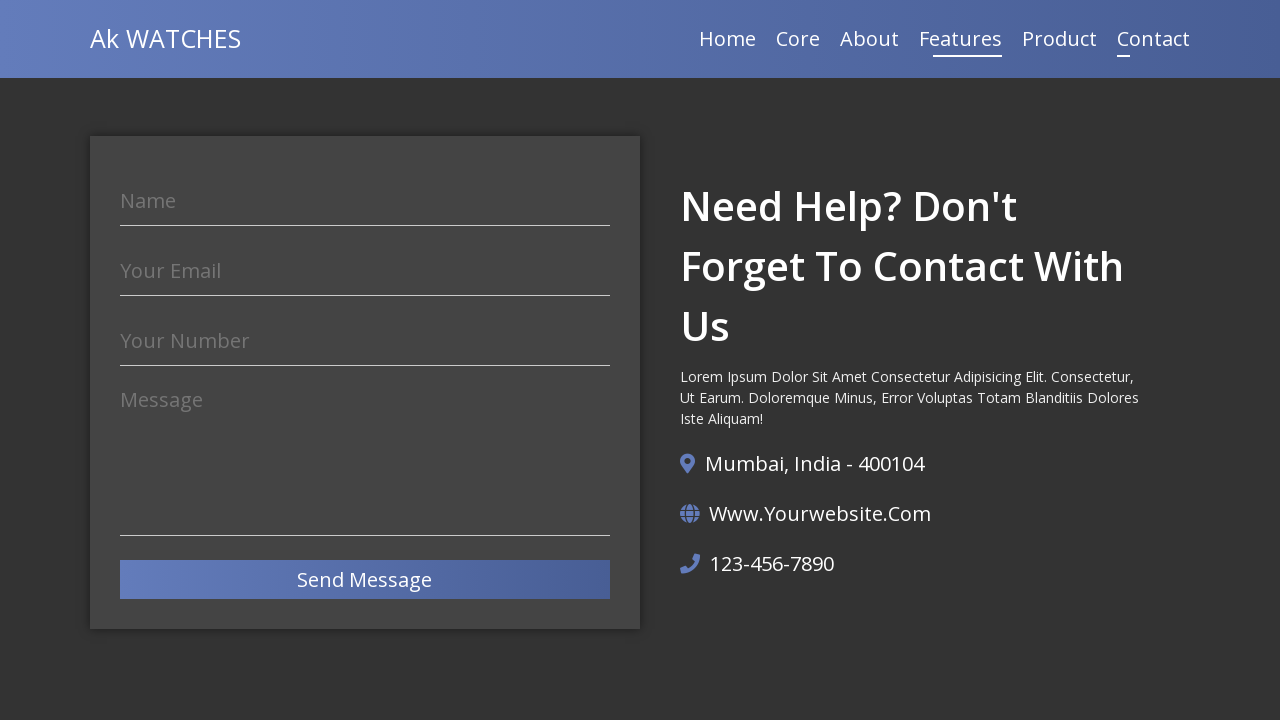

Filled contact form name field with 'John Smith' on xpath=/html/body/section[6]/form/input[1]
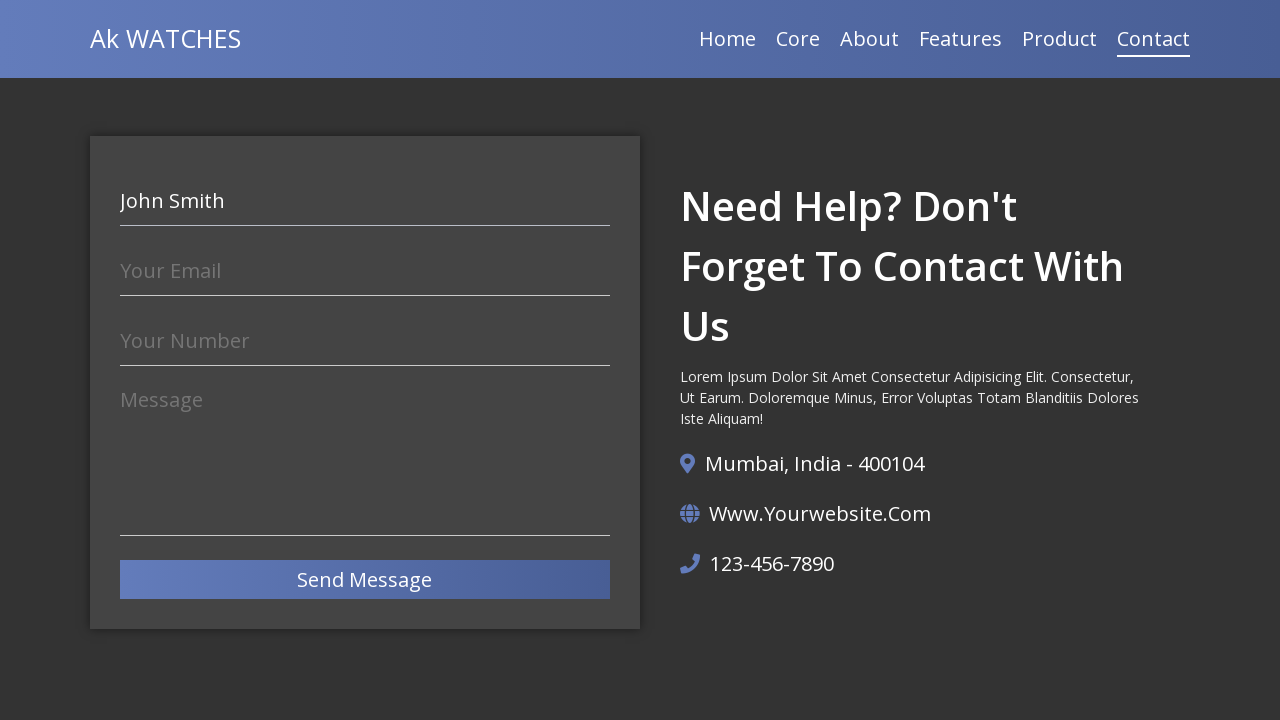

Filled contact form email field with 'john.smith@example.com' on xpath=/html/body/section[6]/form/input[2]
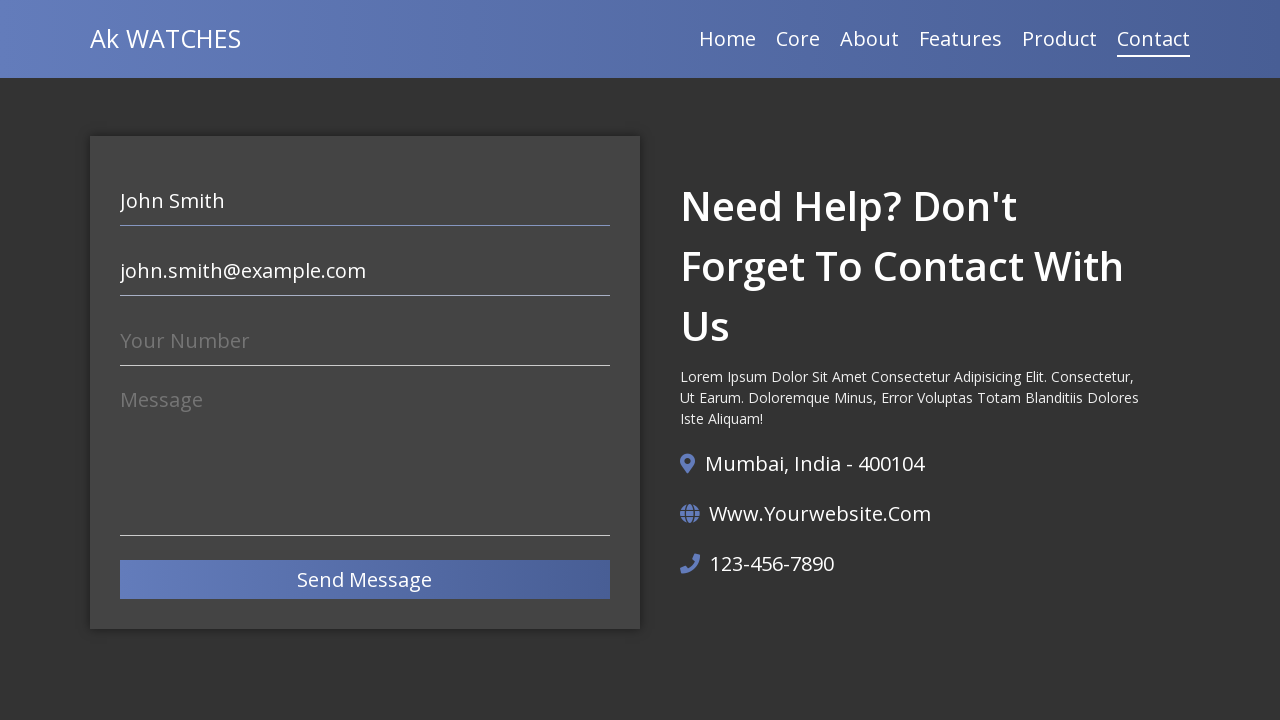

Filled contact form phone field with '5551234567' on xpath=/html/body/section[6]/form/input[3]
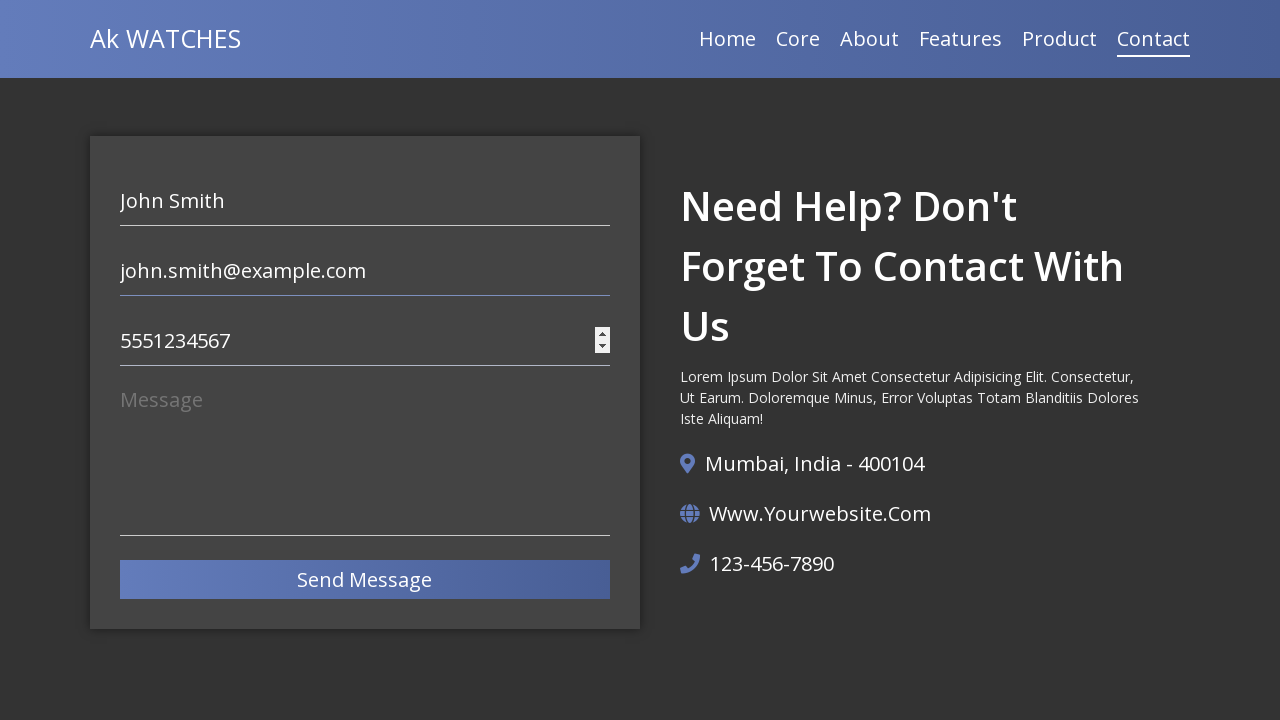

Filled contact form message field with test message on xpath=/html/body/section[6]/form/textarea
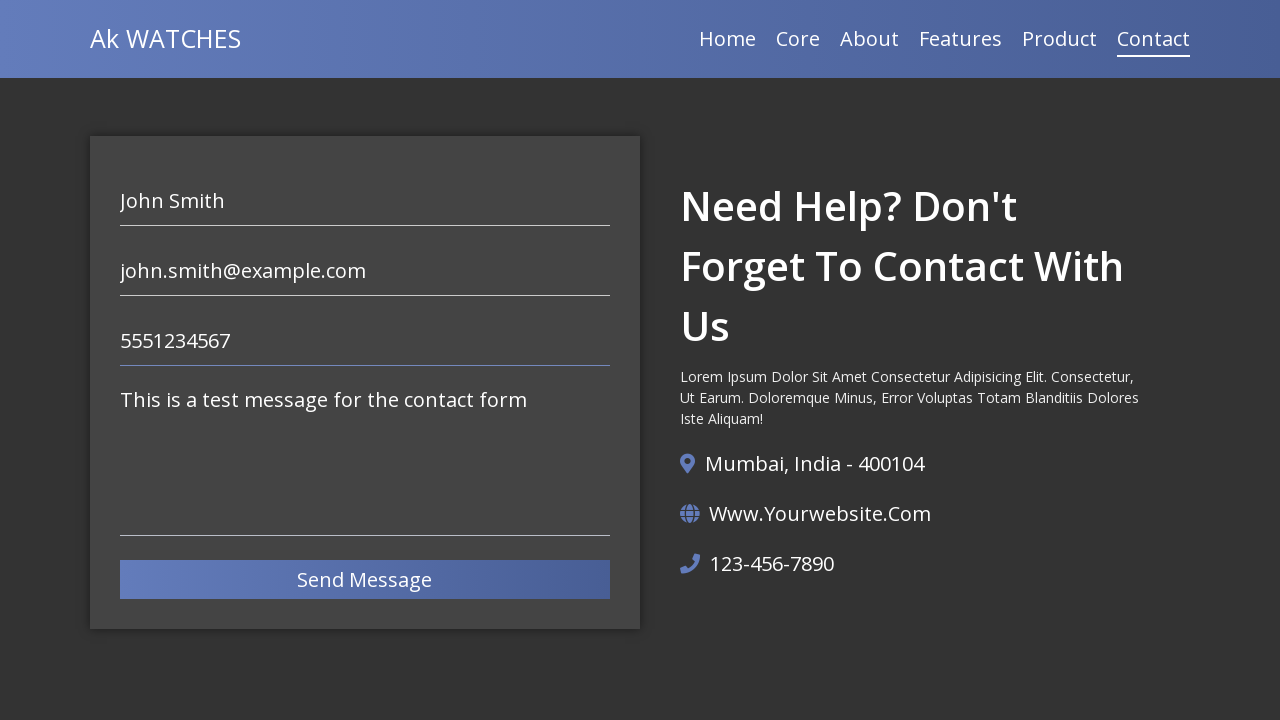

Submitted contact form at (365, 580) on xpath=/html/body/section[6]/form/input[4]
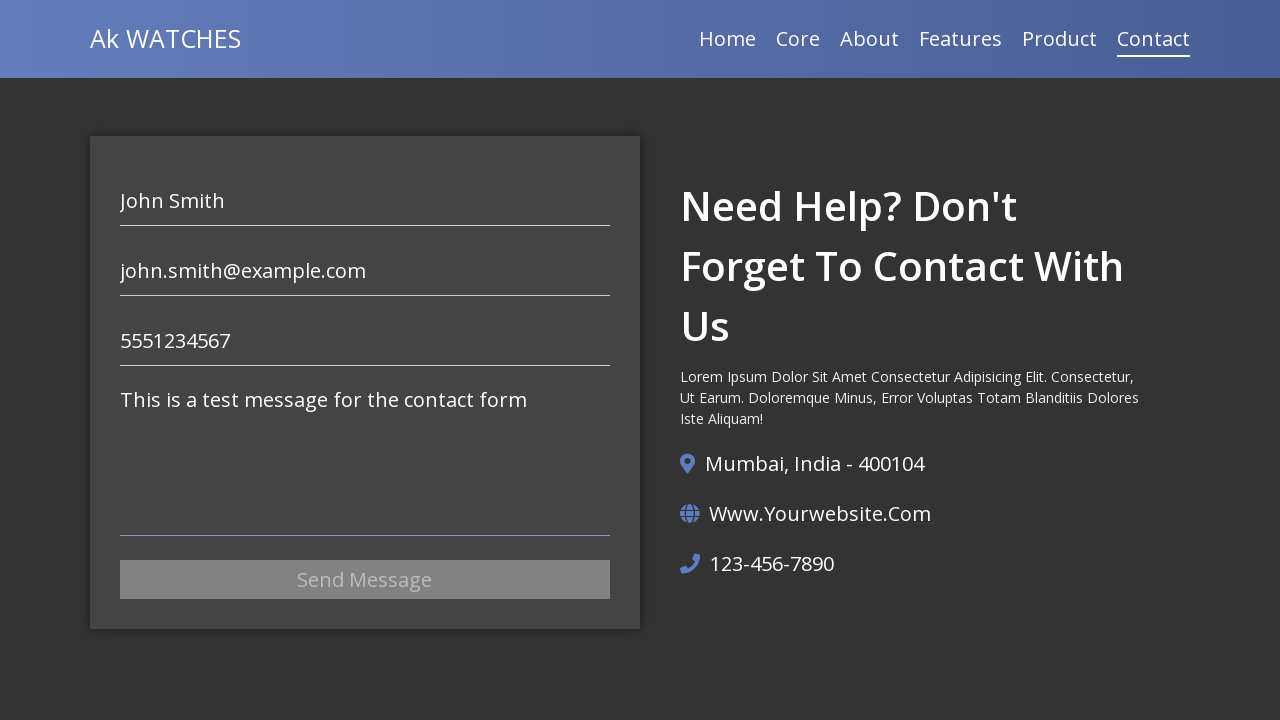

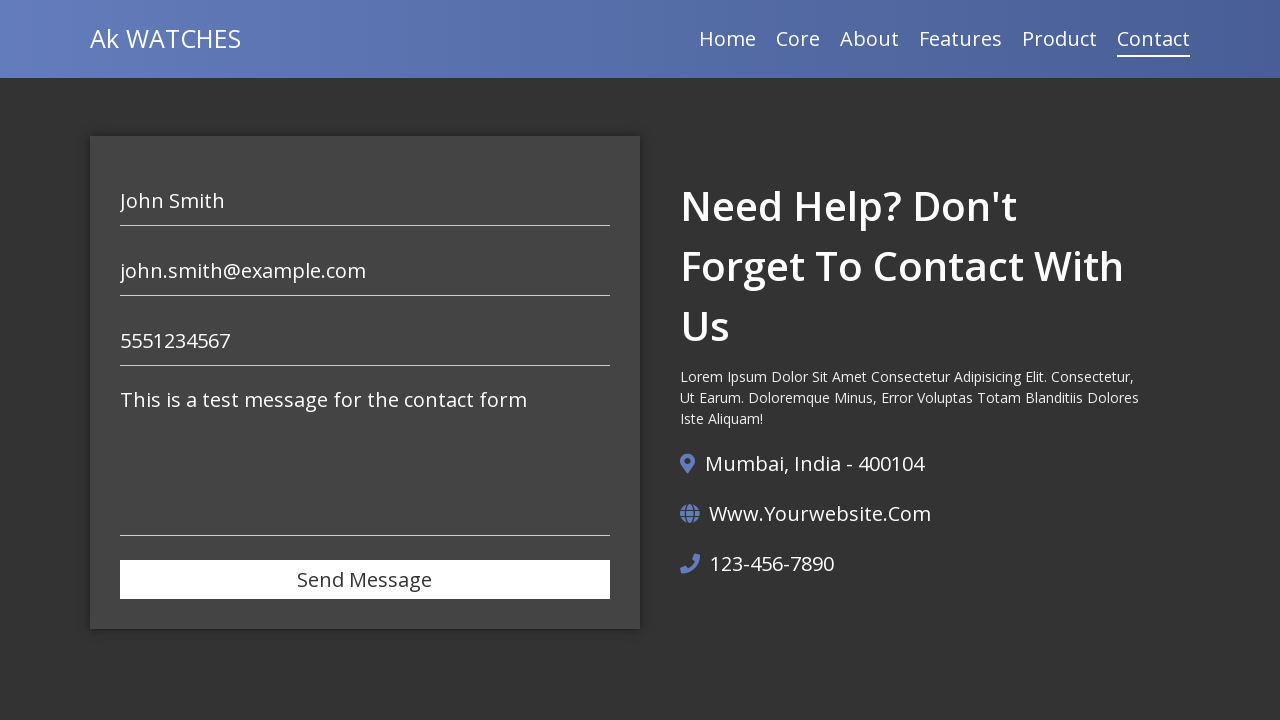